Tests handling of random popups on a practice website by waiting for a popup overlay to appear and clicking the close button if it becomes visible.

Starting URL: https://commitquality.com/practice-random-popup

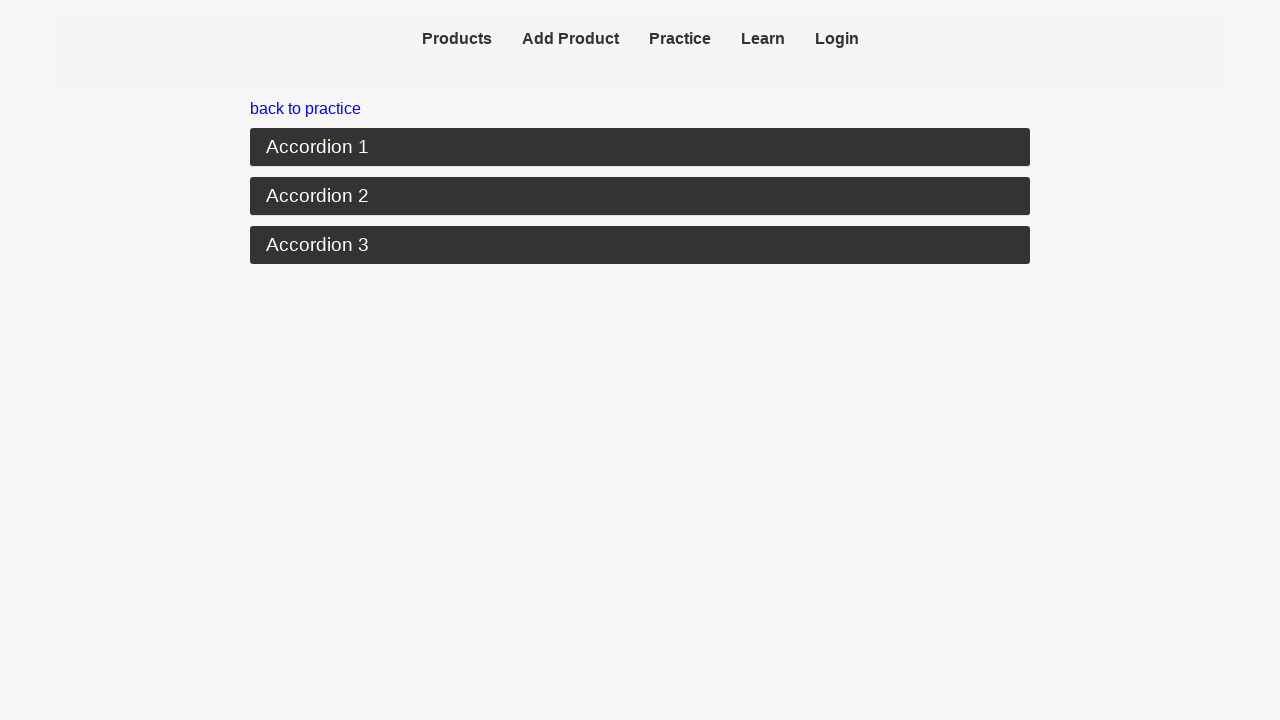

Waited 5 seconds for random popup to potentially appear
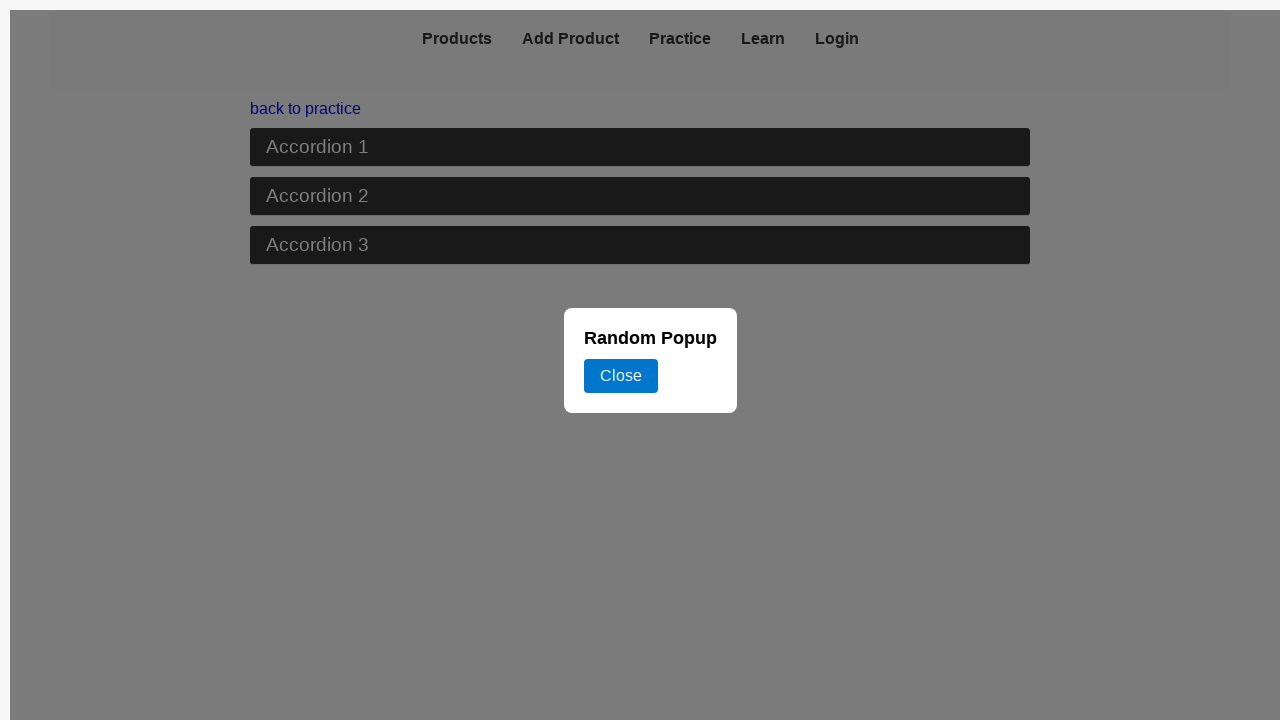

Located popup overlay element
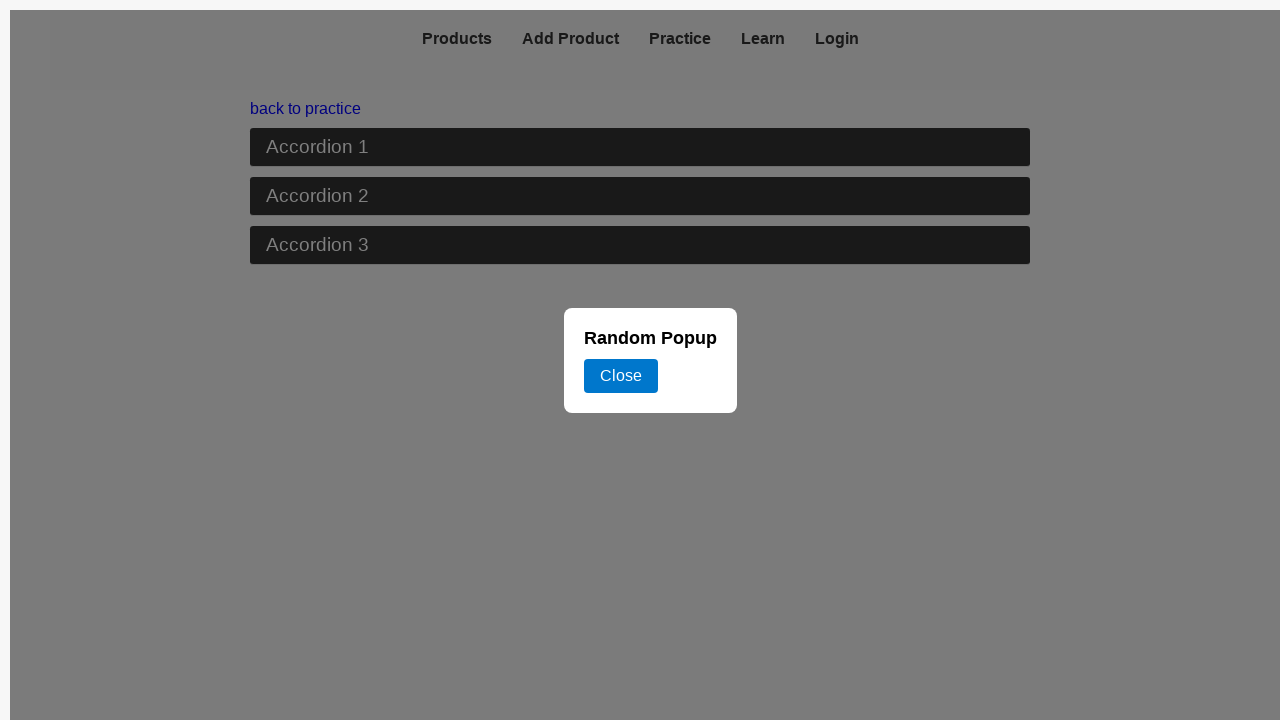

Popup was visible, clicked Close button to dismiss it at (620, 376) on .overlay-content >> internal:role=button[name="Close"i]
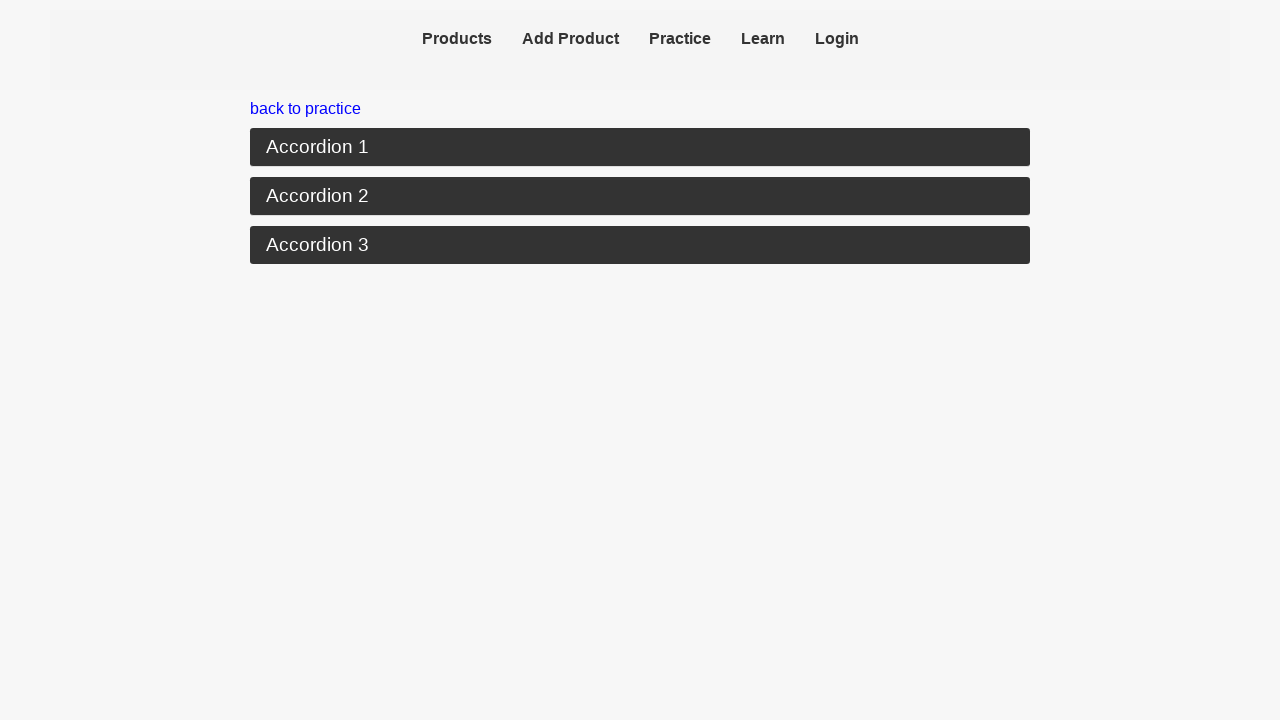

Waited 500ms to confirm popup is closed
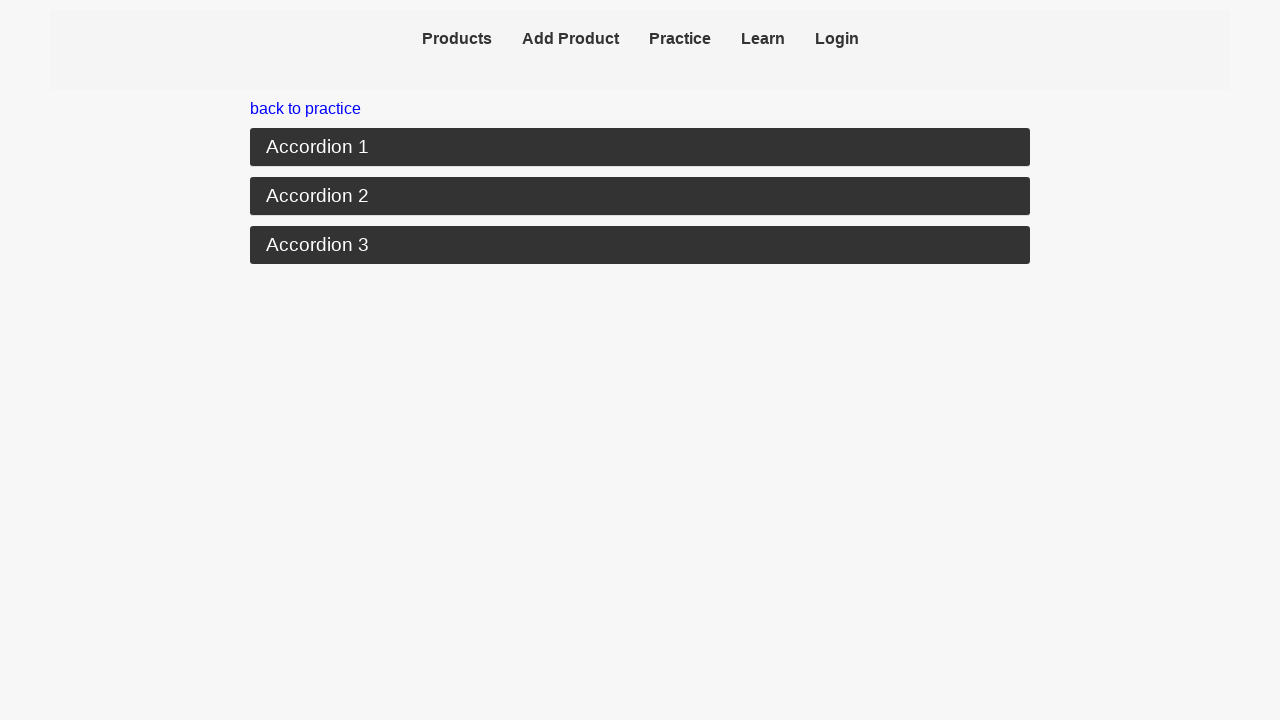

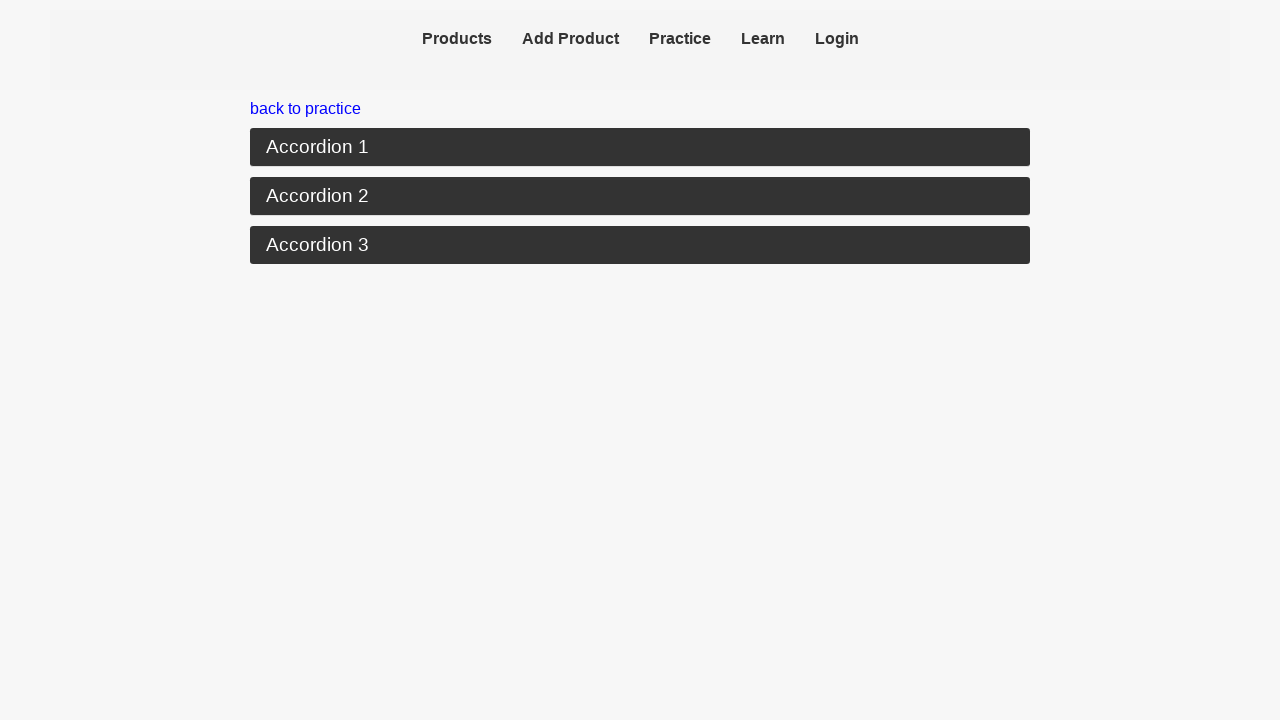